Tests dynamic disabled buttons by clicking a sequence of buttons that become enabled one after another and verifies the final message

Starting URL: https://testpages.eviltester.com/styled/dynamic-buttons-disabled.html

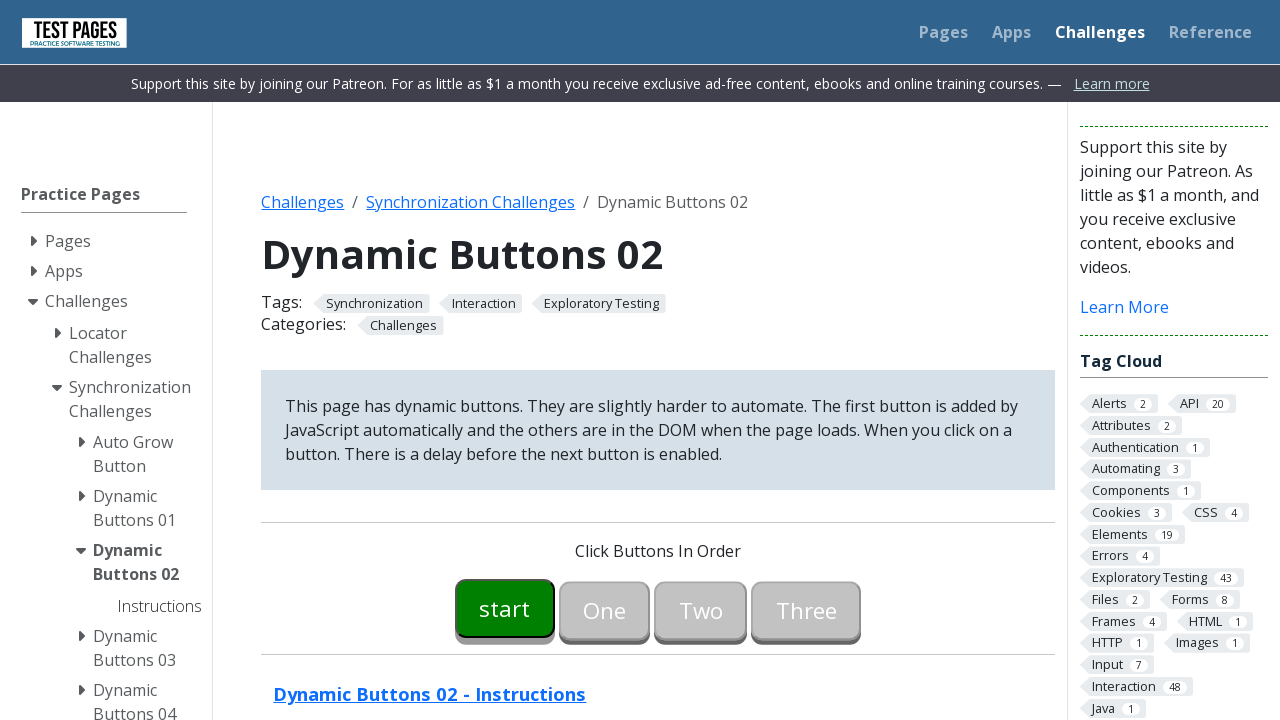

Waited for button00 to become enabled
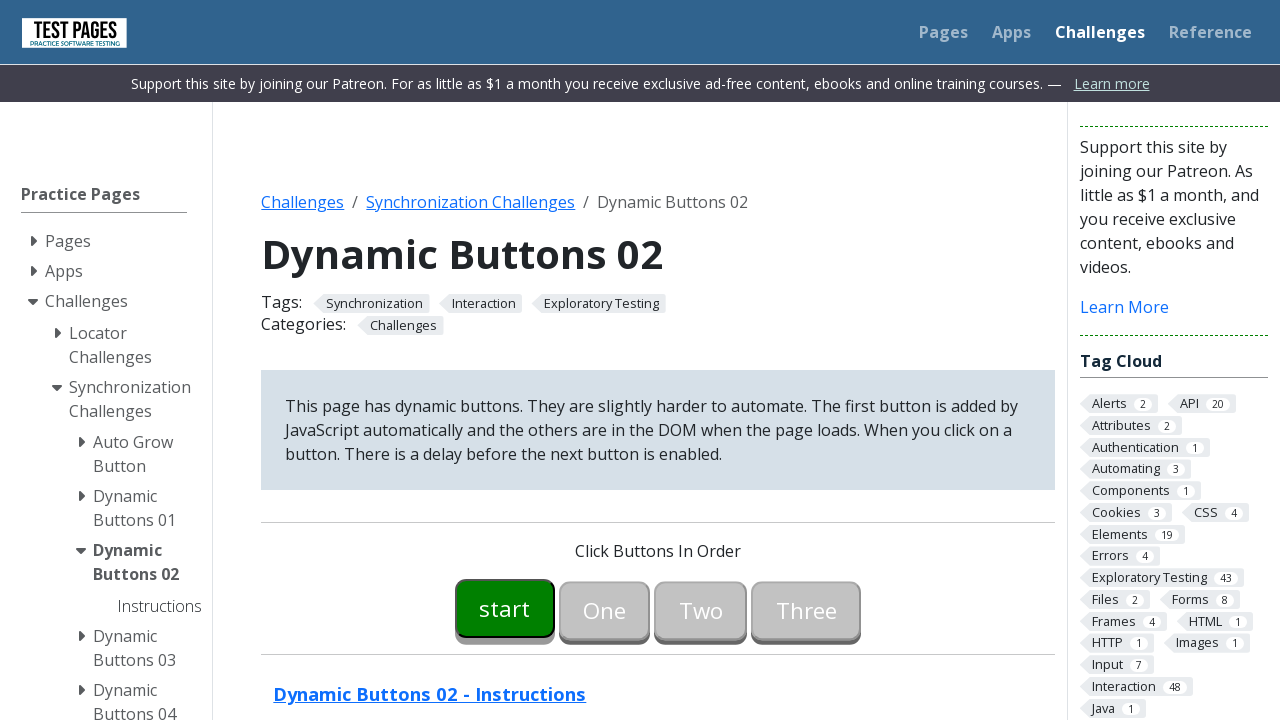

Clicked button00 at (505, 608) on #button00
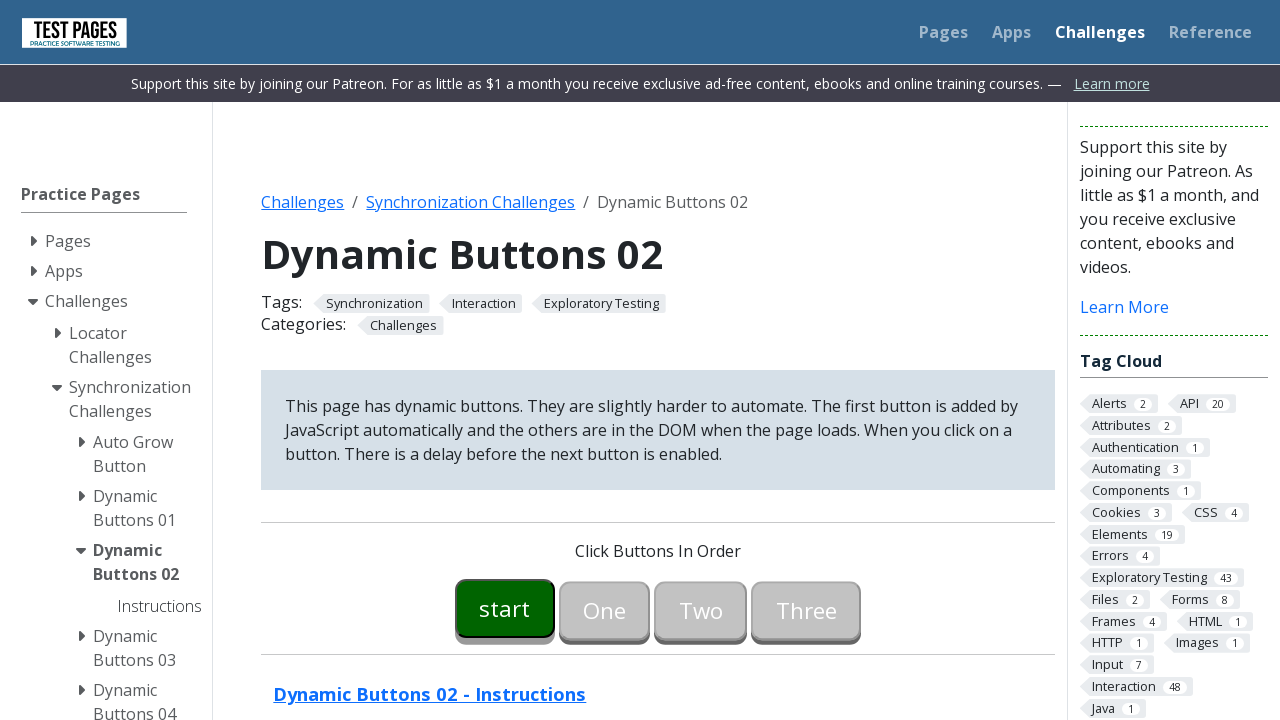

Waited for button01 to become enabled
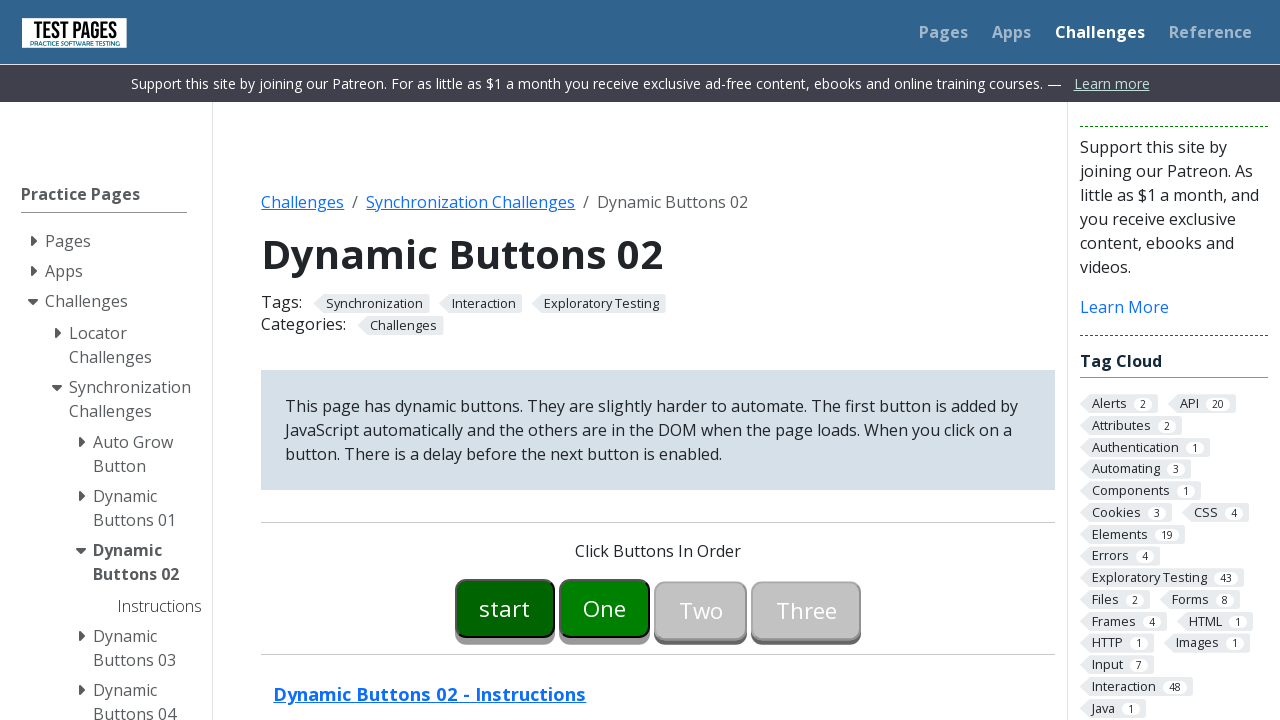

Clicked button01 at (605, 608) on #button01
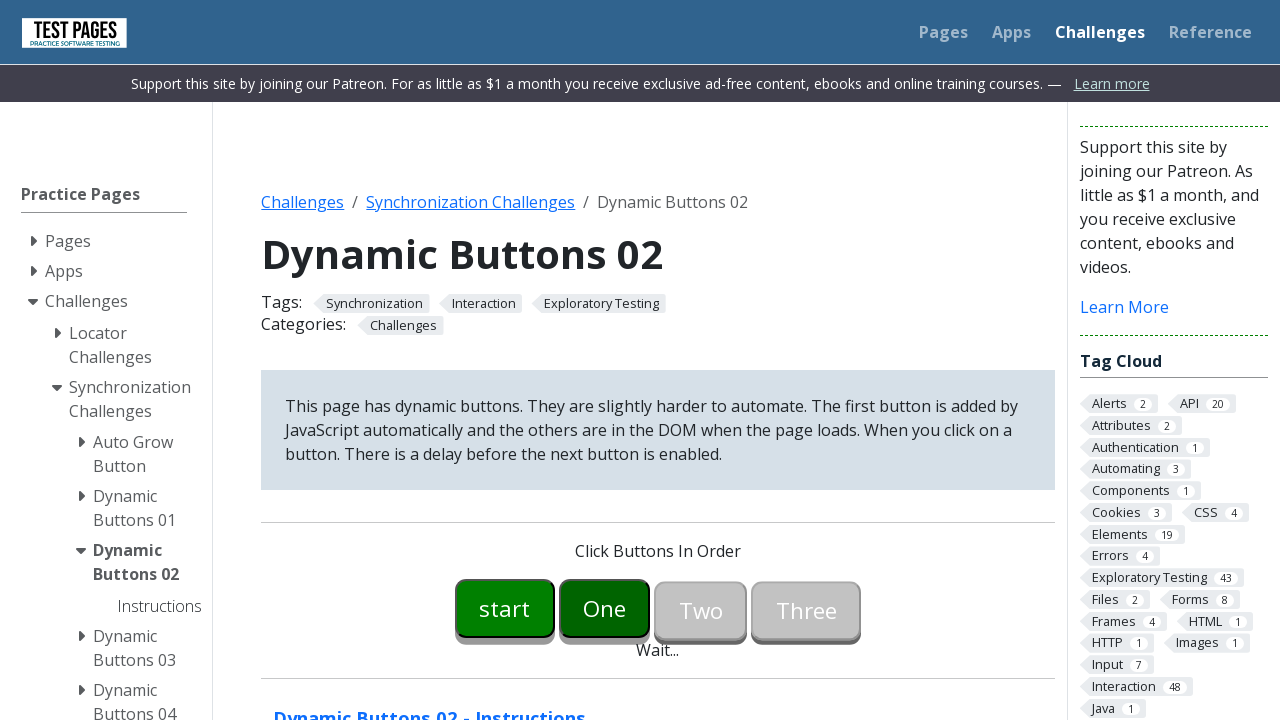

Waited for button02 to become enabled
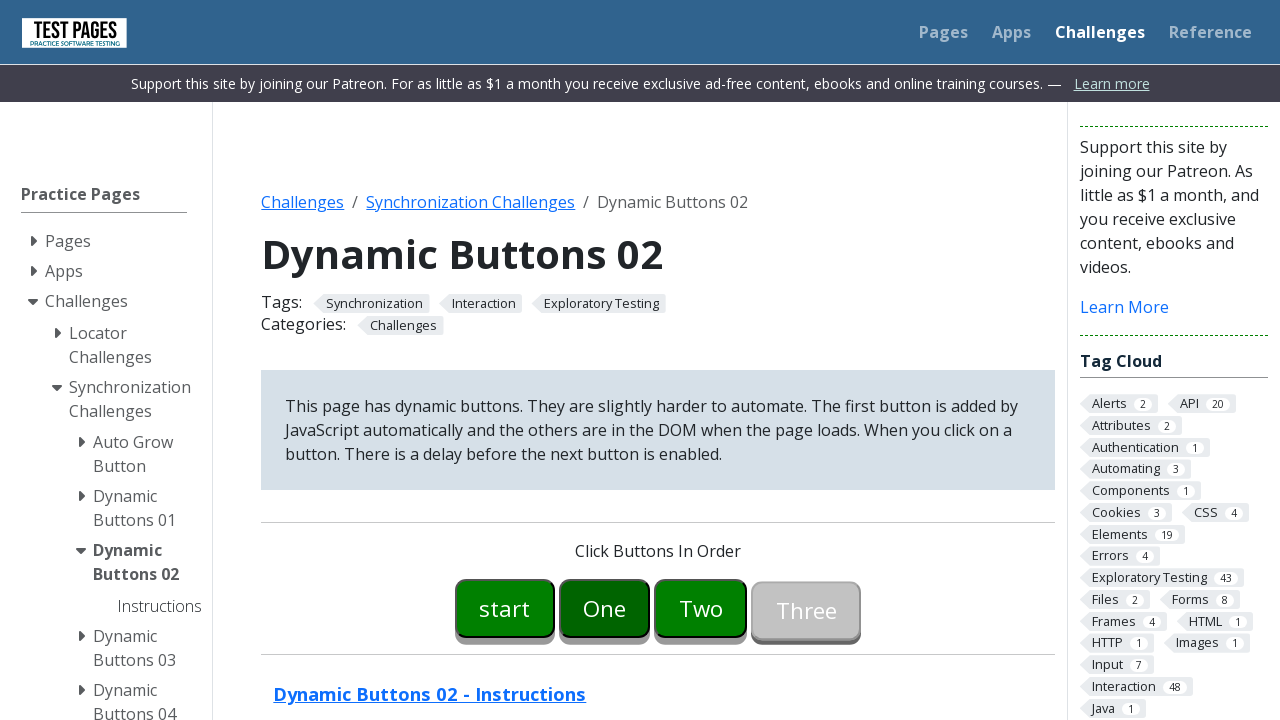

Clicked button02 at (701, 608) on #button02
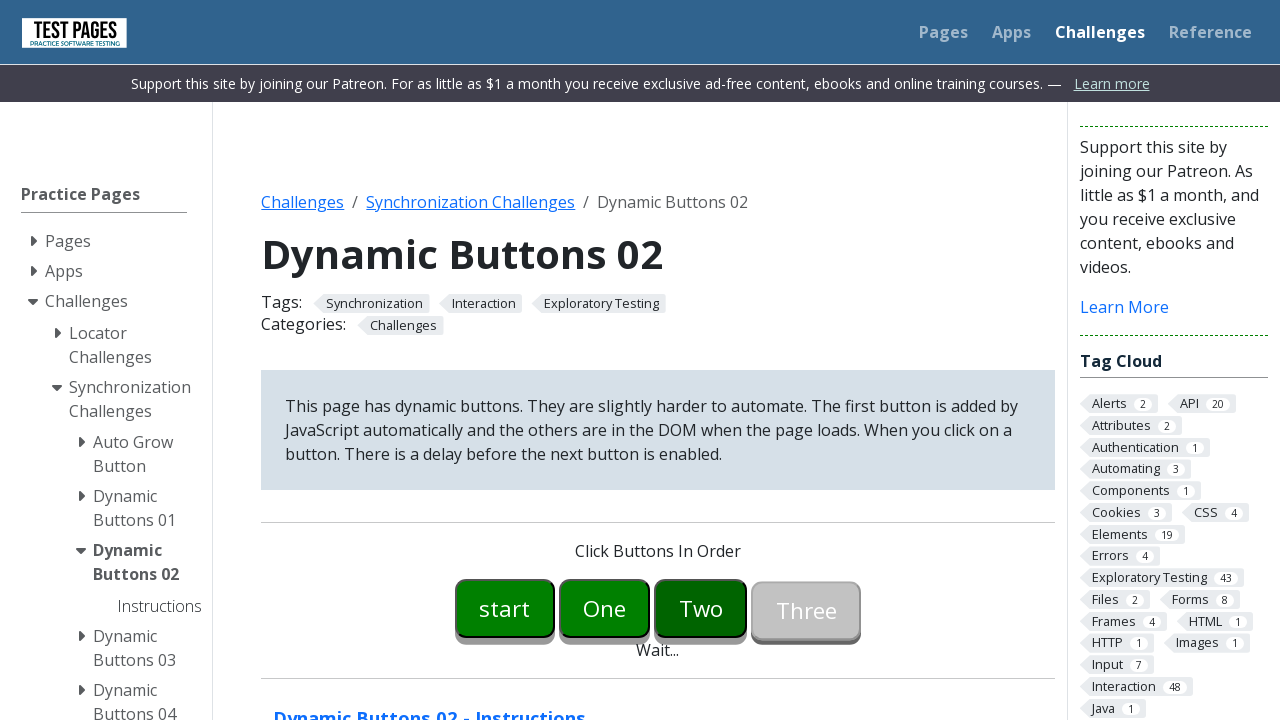

Waited for button03 to become enabled
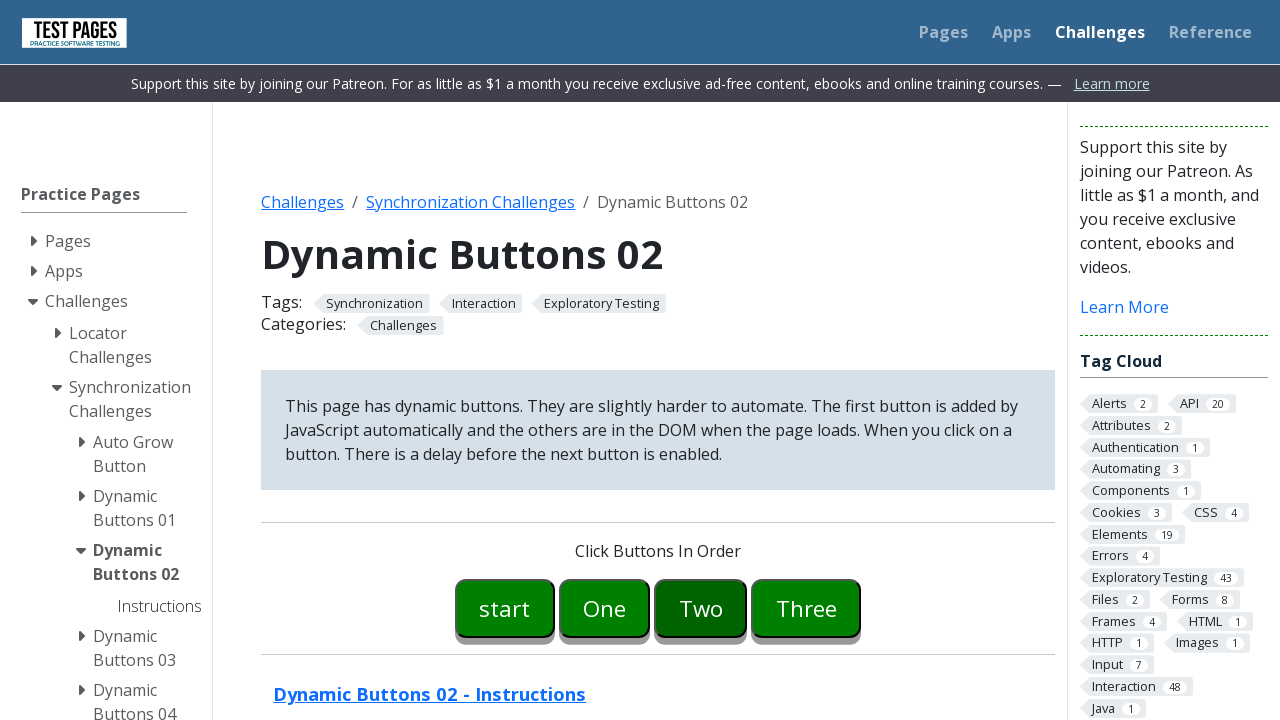

Clicked button03 at (806, 608) on #button03
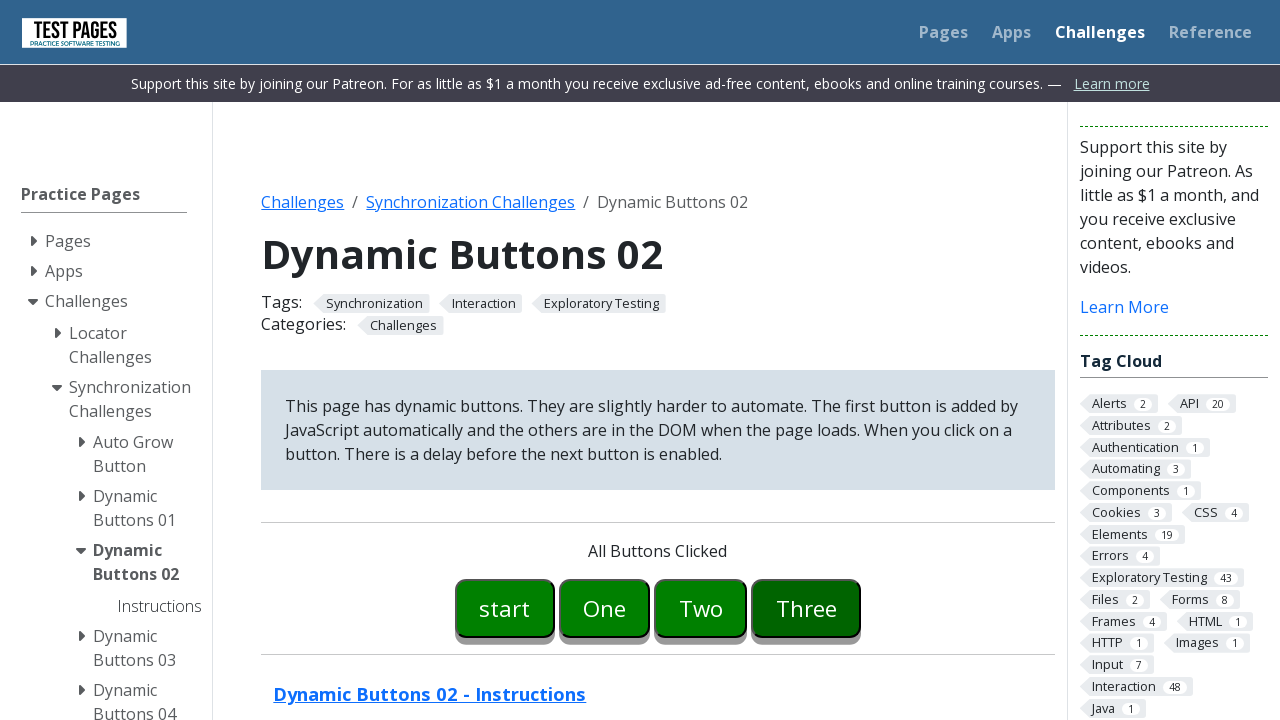

Verified success message 'All Buttons Clicked' appeared
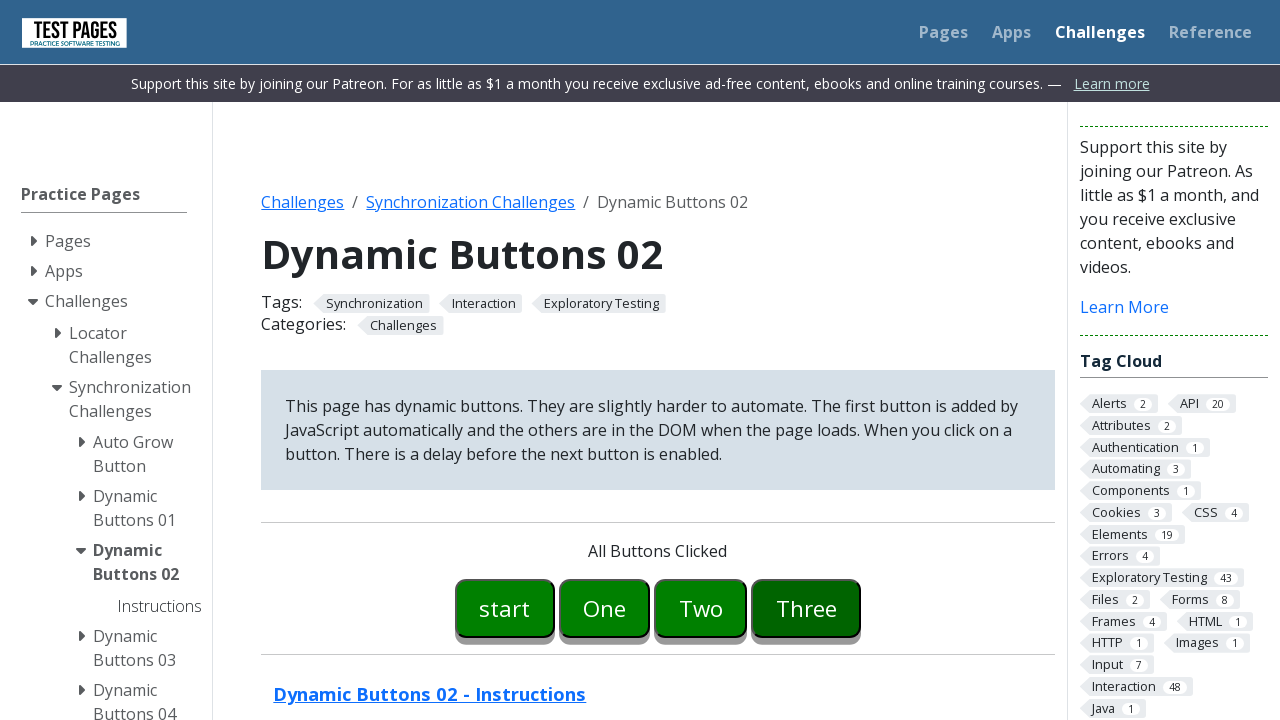

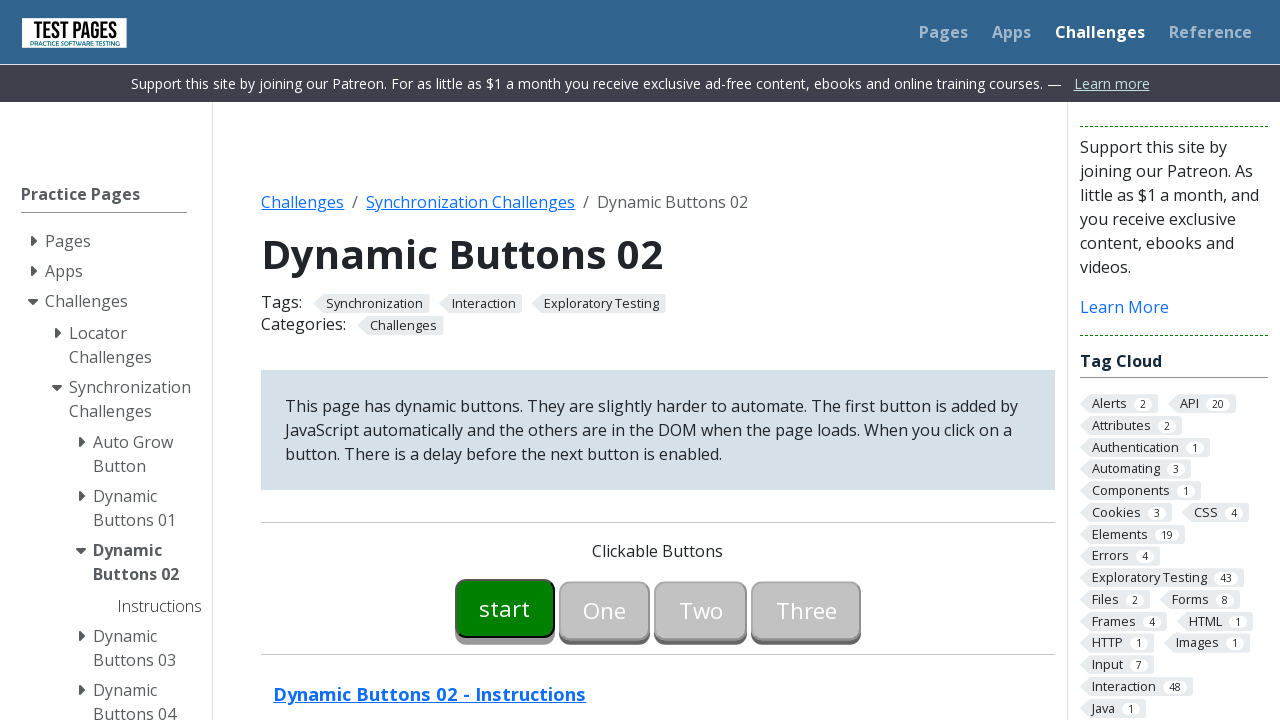